Tests the add/remove elements functionality by clicking "Add Element" to create a Delete button, verifying it appears, then clicking Delete and verifying it disappears

Starting URL: https://practice.cydeo.com/add_remove_elements/

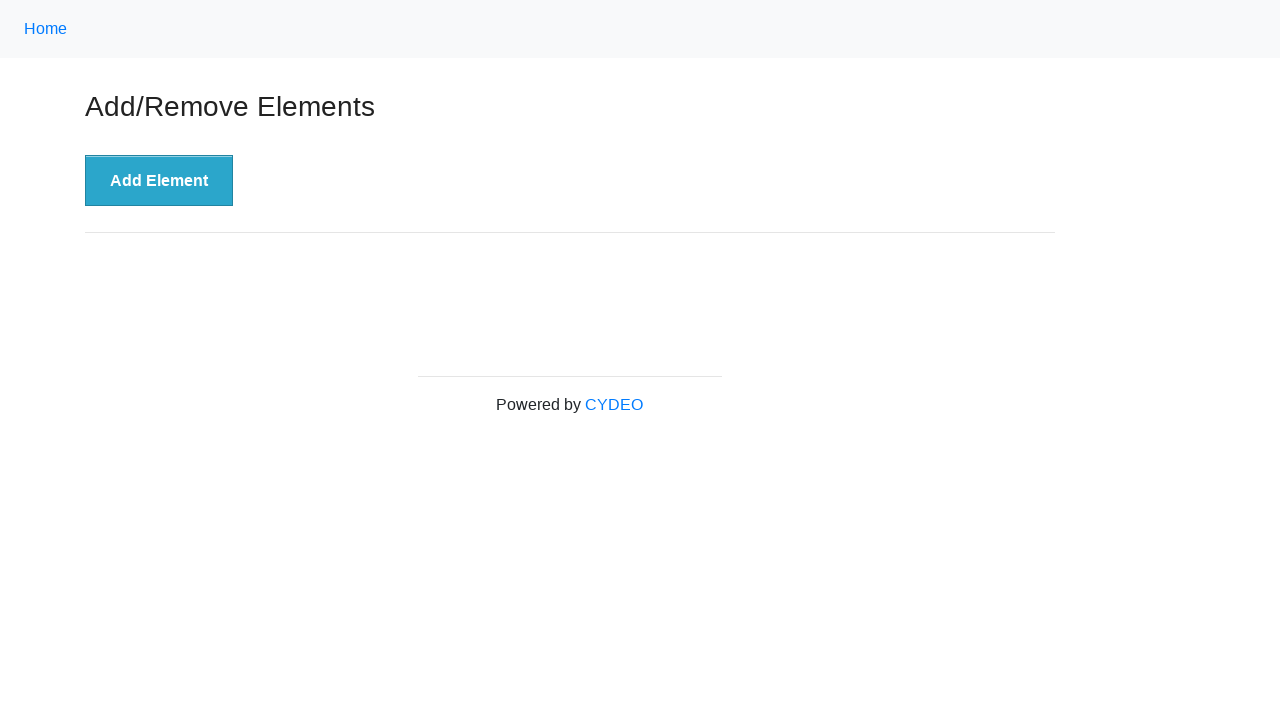

Clicked 'Add Element' button to create a new Delete button at (159, 181) on xpath=//button[.='Add Element']
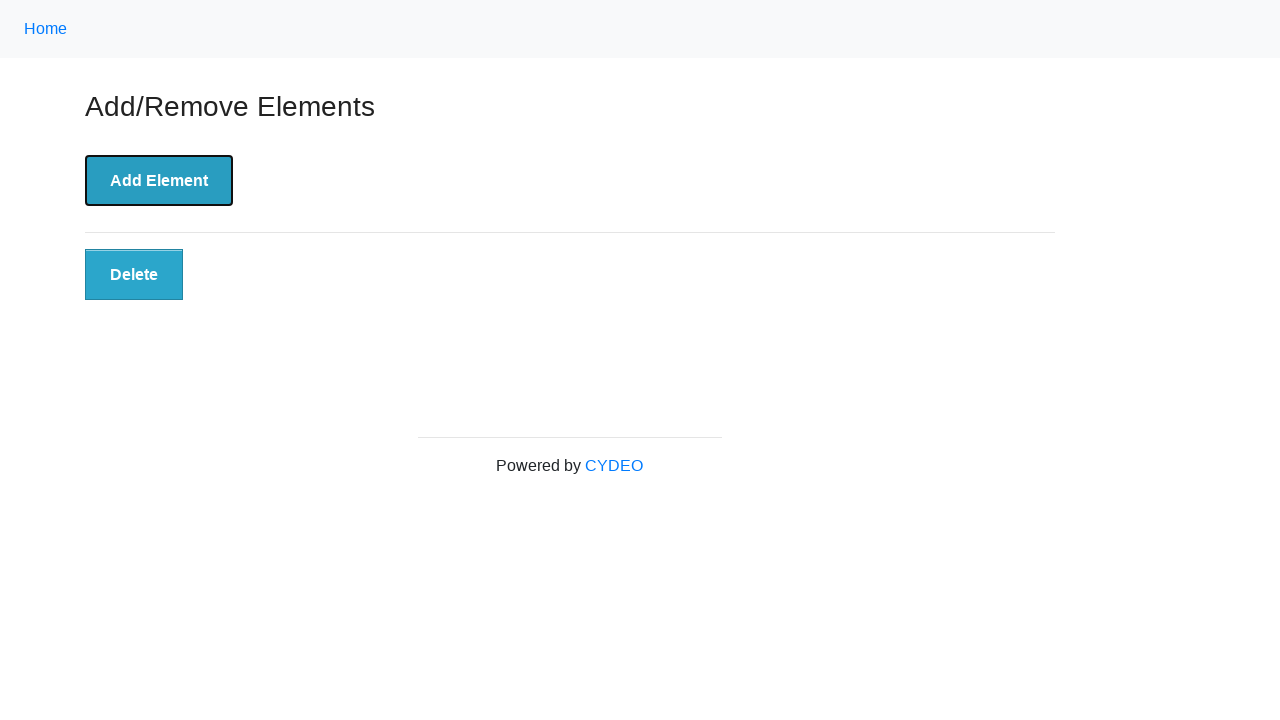

Delete button appeared after Add Element was clicked
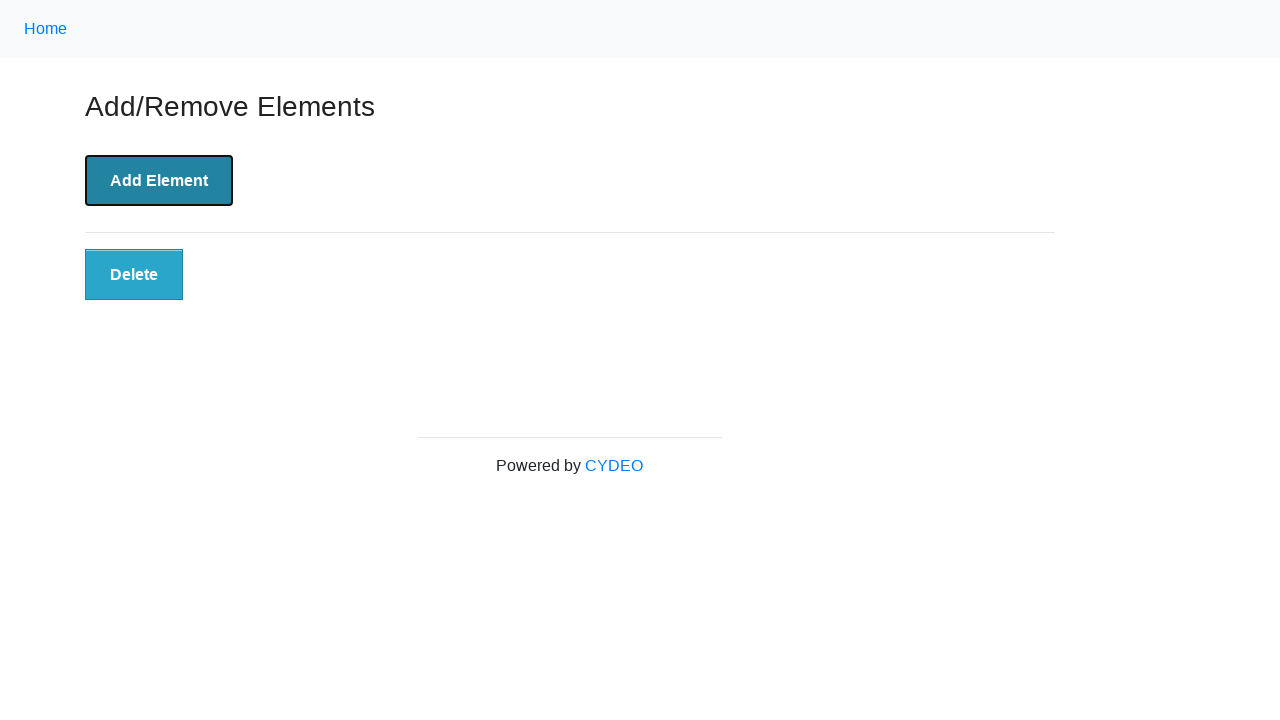

Verified Delete button is visible
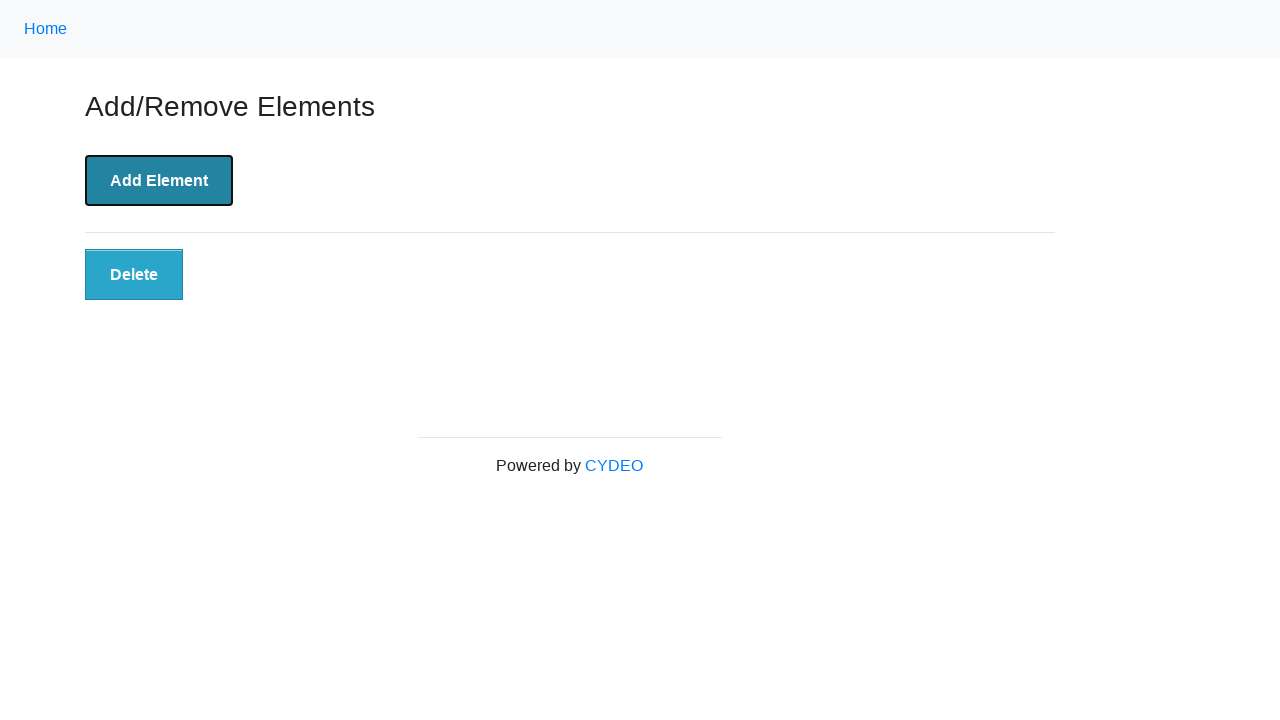

Clicked the Delete button to remove the element at (134, 275) on xpath=//button[@class='added-manually']
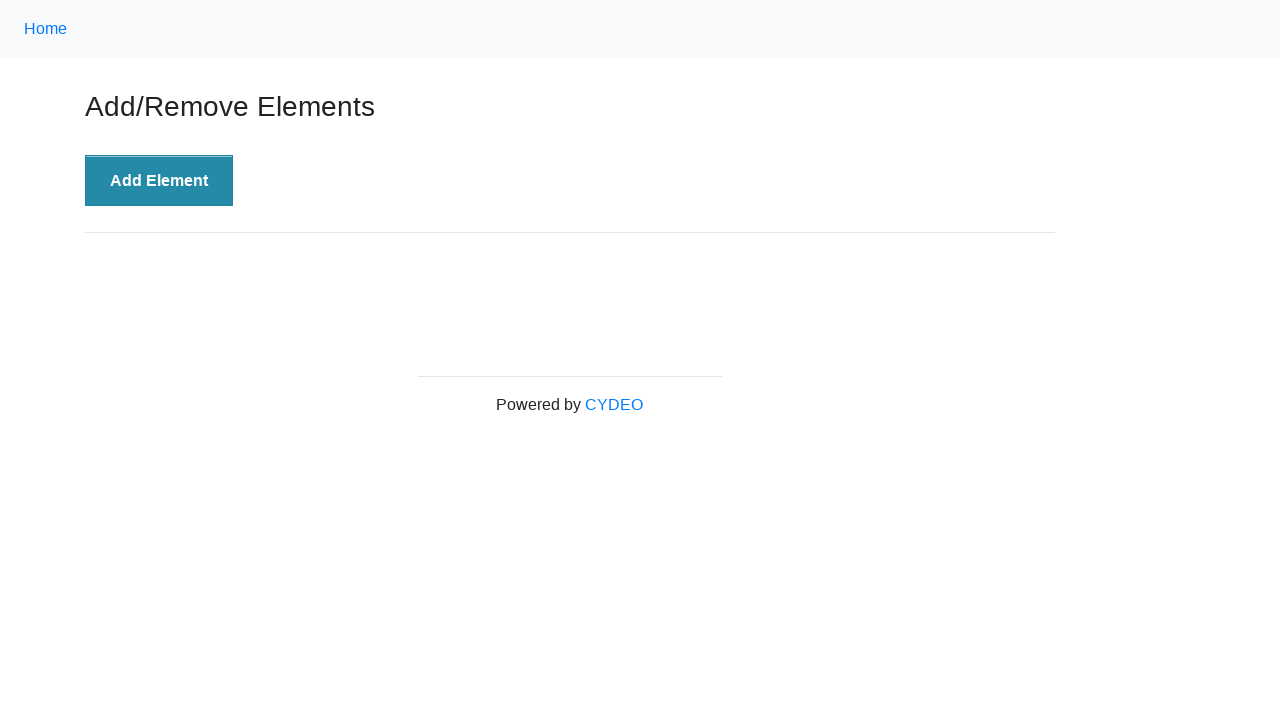

Verified Delete button has disappeared after being clicked
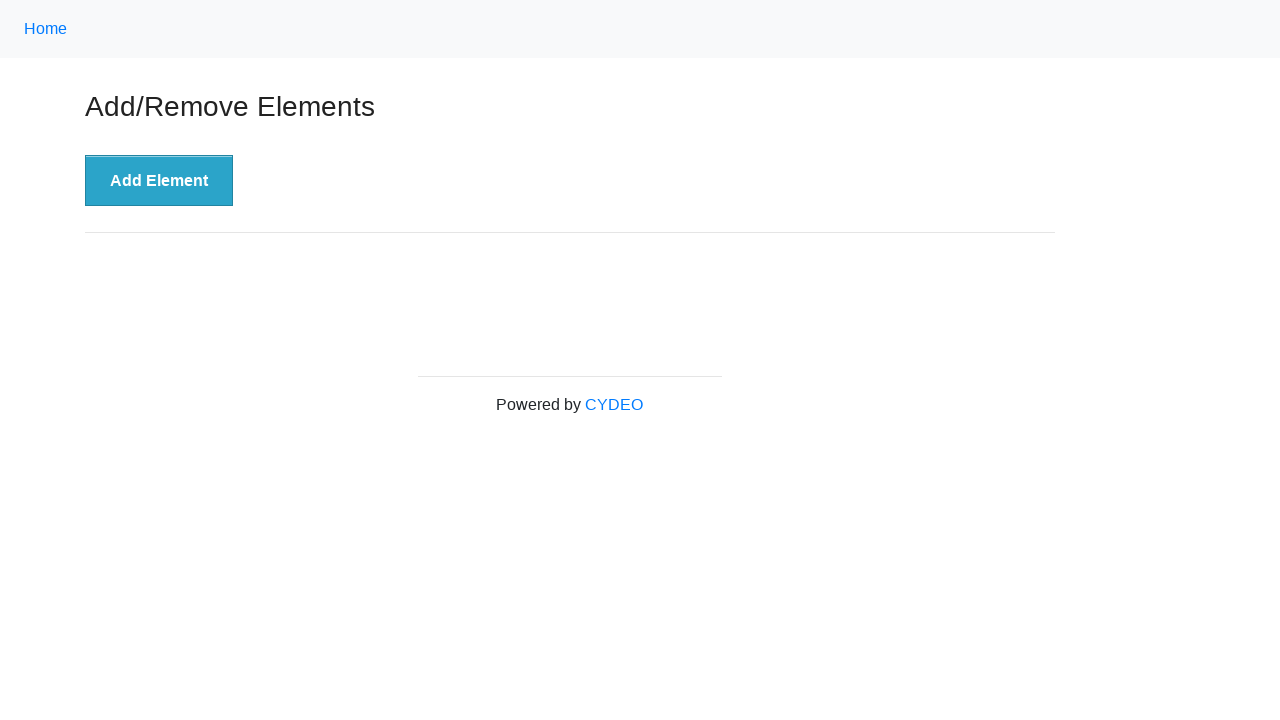

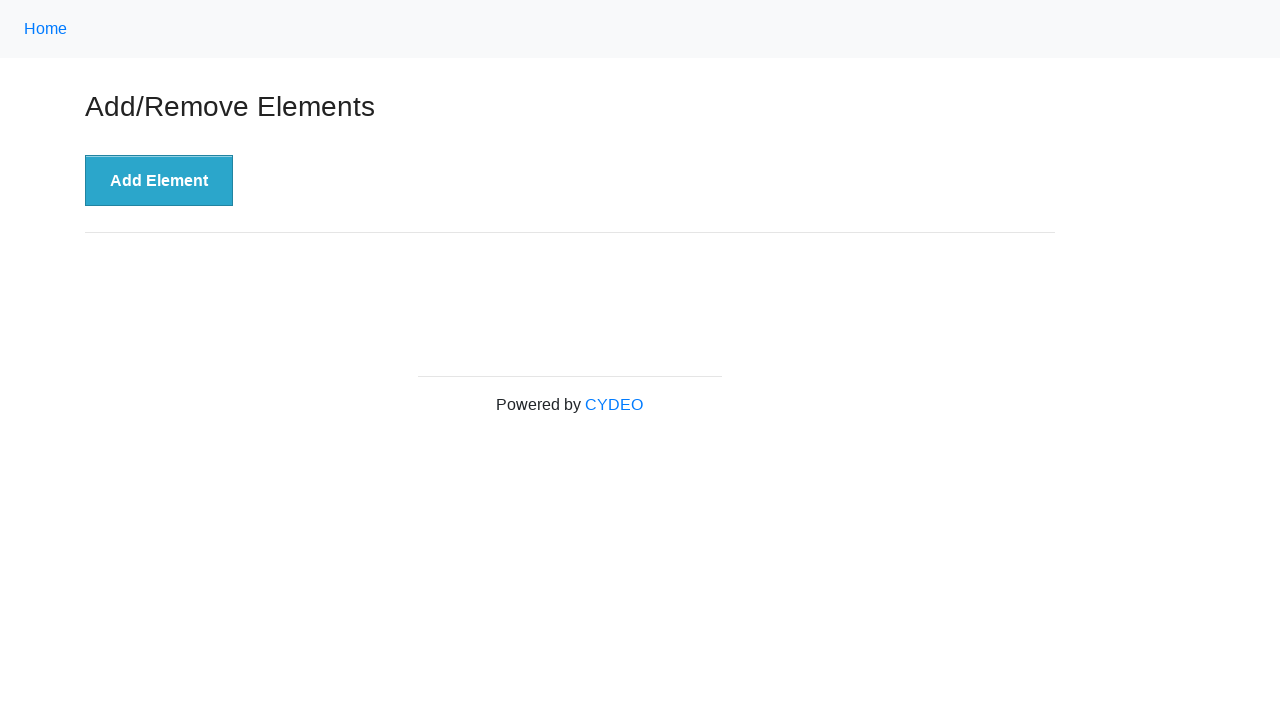